Tests multi-select dropdown functionality by selecting multiple options using different methods (by index and by visible text) and verifying the selections

Starting URL: https://www.letskodeit.com/practice

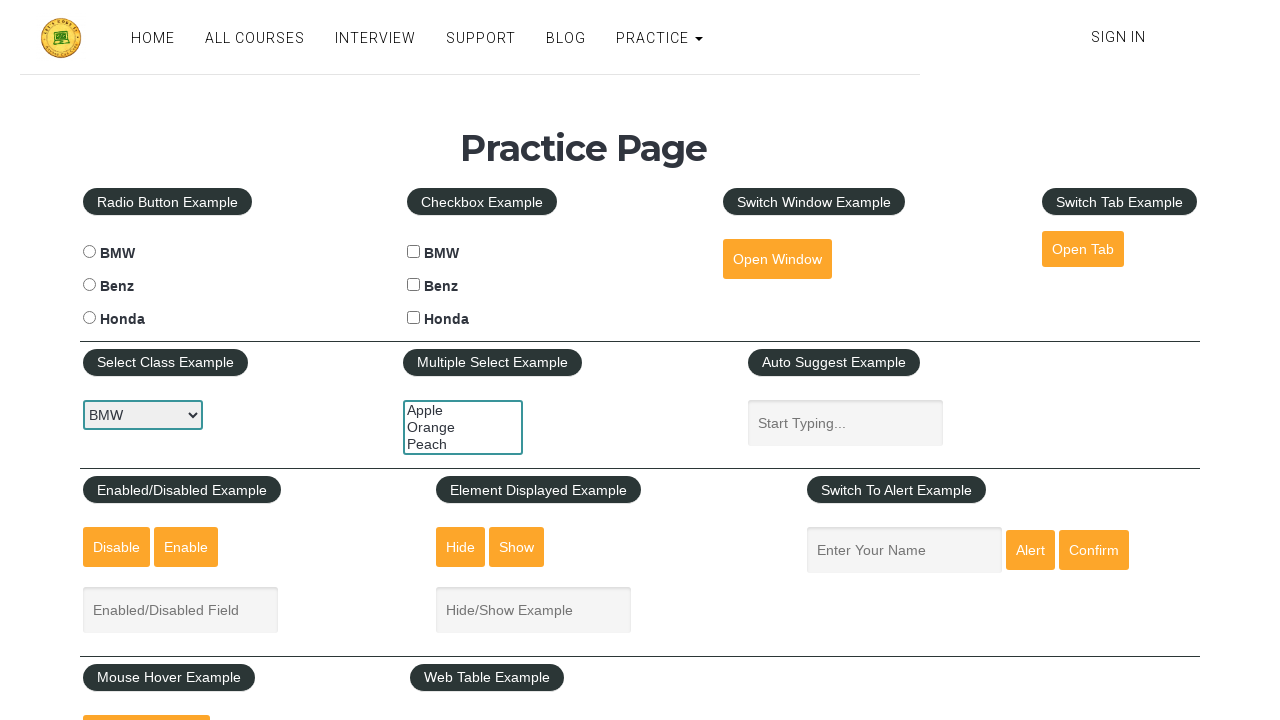

Located multi-select dropdown element
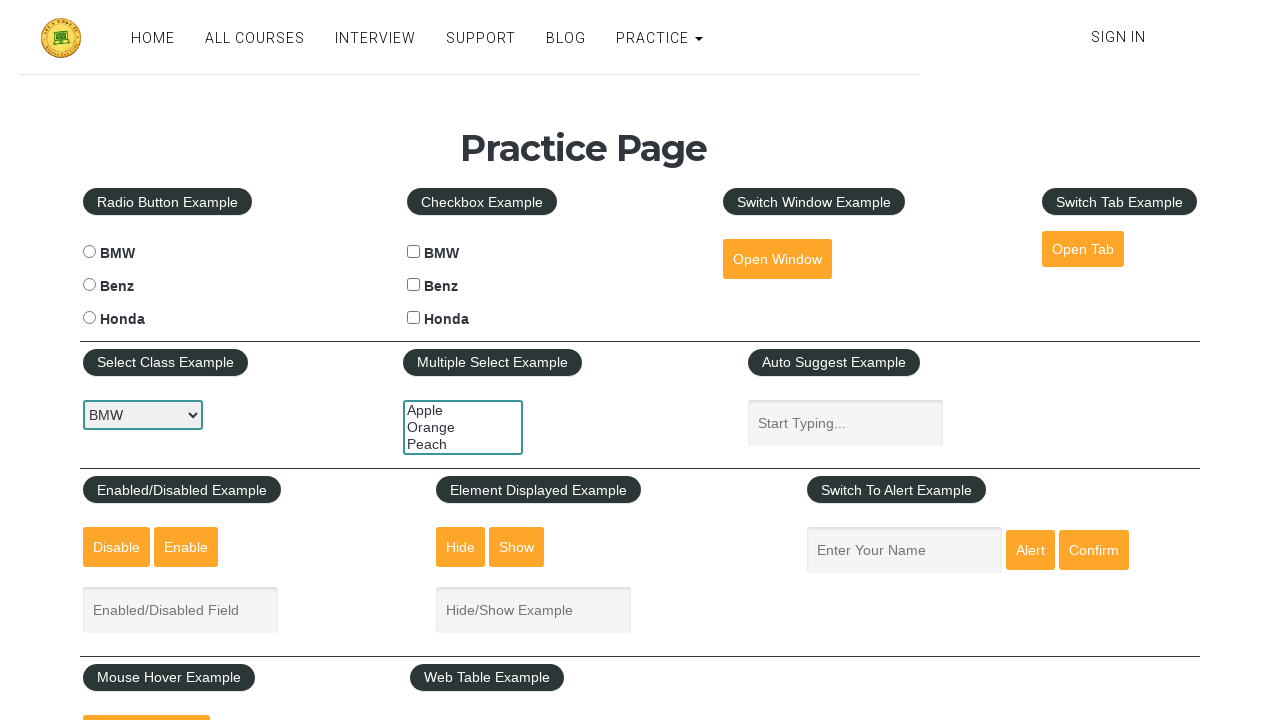

Selected option at index 2 from multi-select dropdown on #multiple-select-example
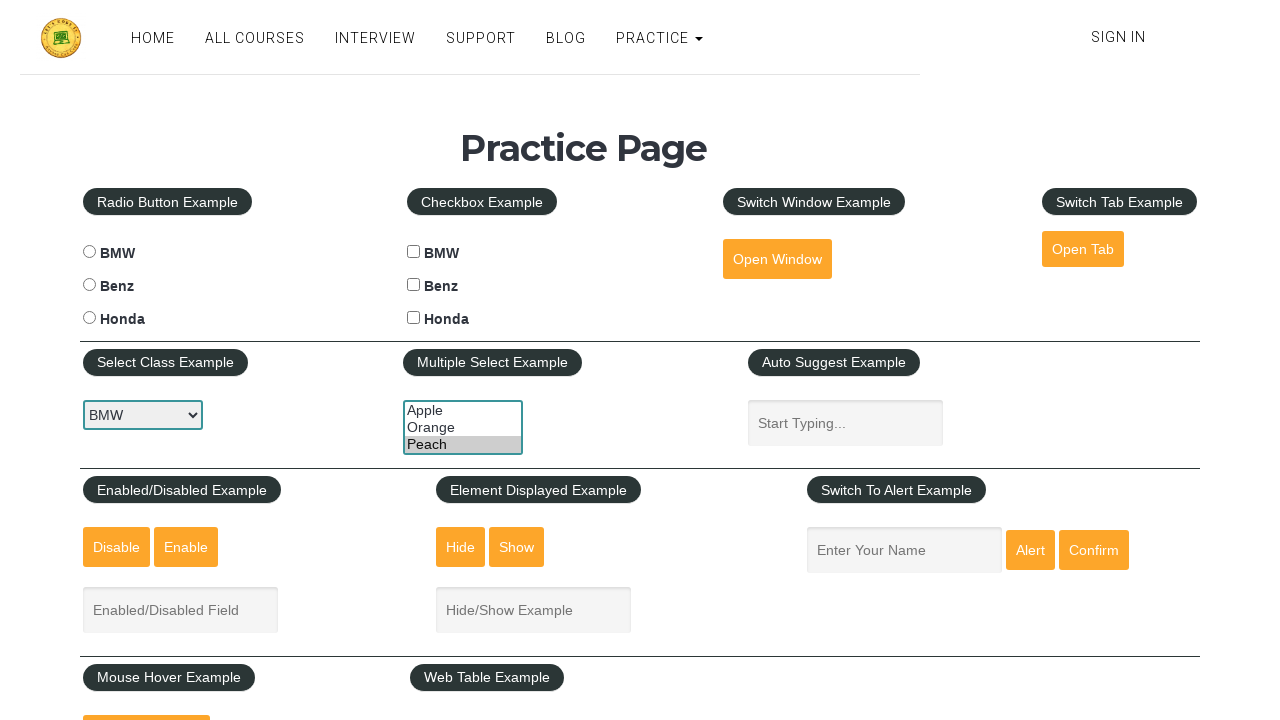

Selected 'Apple' option by visible text from multi-select dropdown on #multiple-select-example
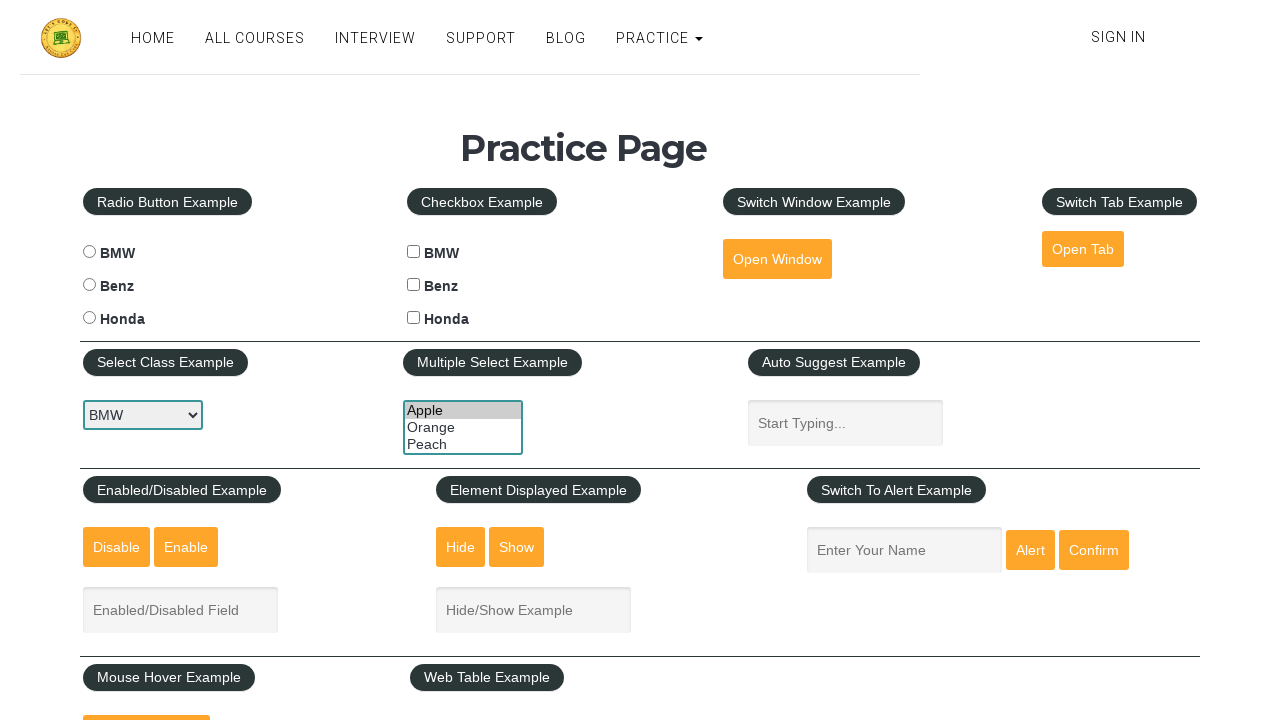

Located all checked options in multi-select dropdown
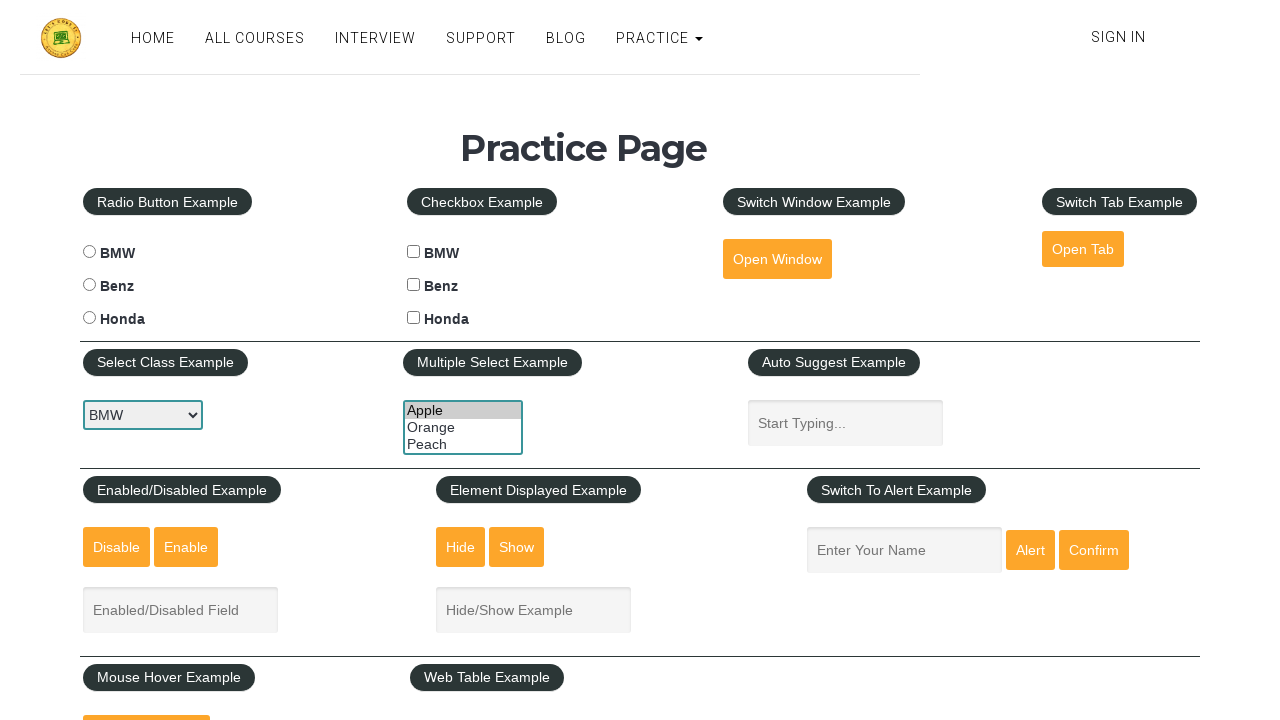

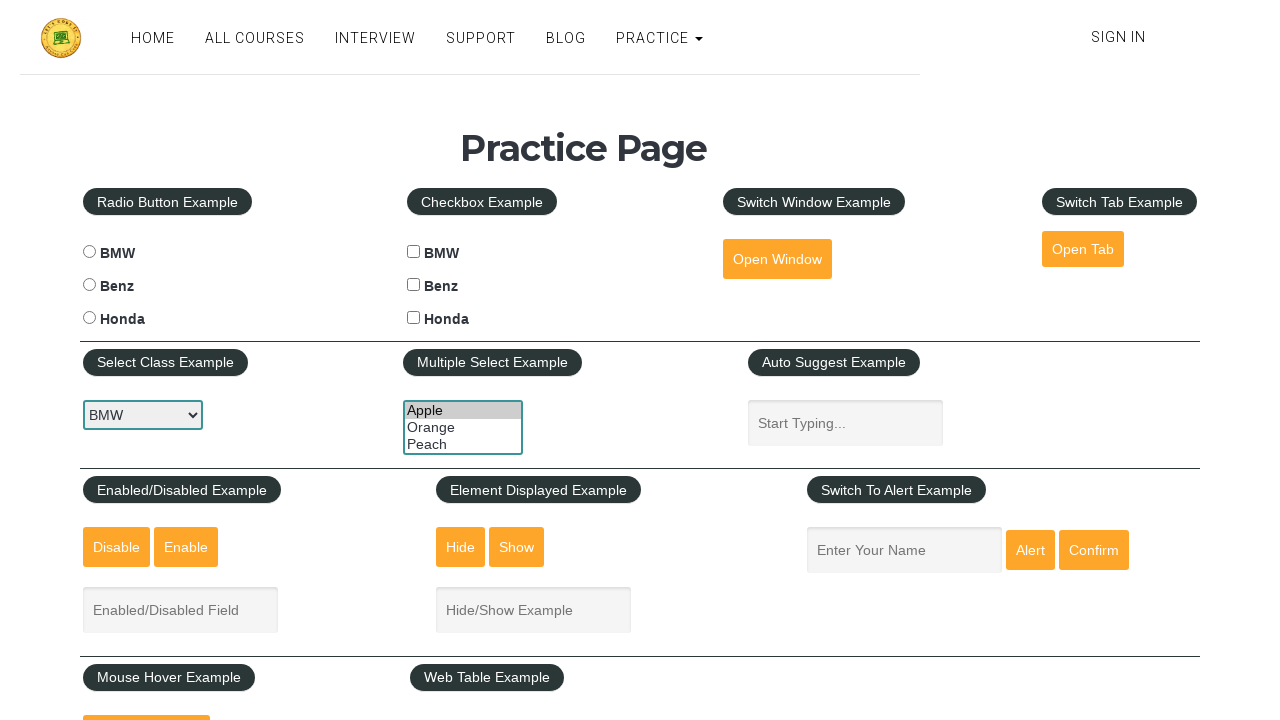